Tests iframe switching functionality by navigating into a single iframe, entering text in an input field, switching back to the parent frame, and clicking on a tab to view nested iframes.

Starting URL: https://demo.automationtesting.in/Frames.html

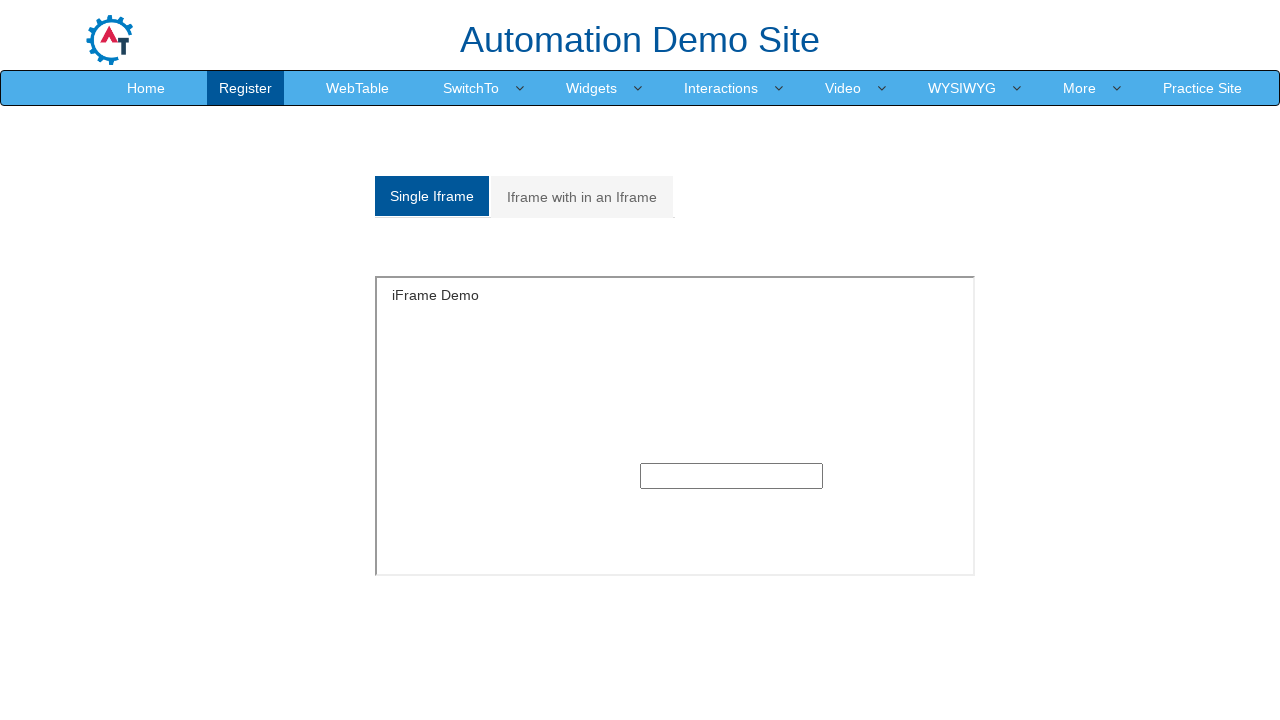

Navigated to Frames demo page
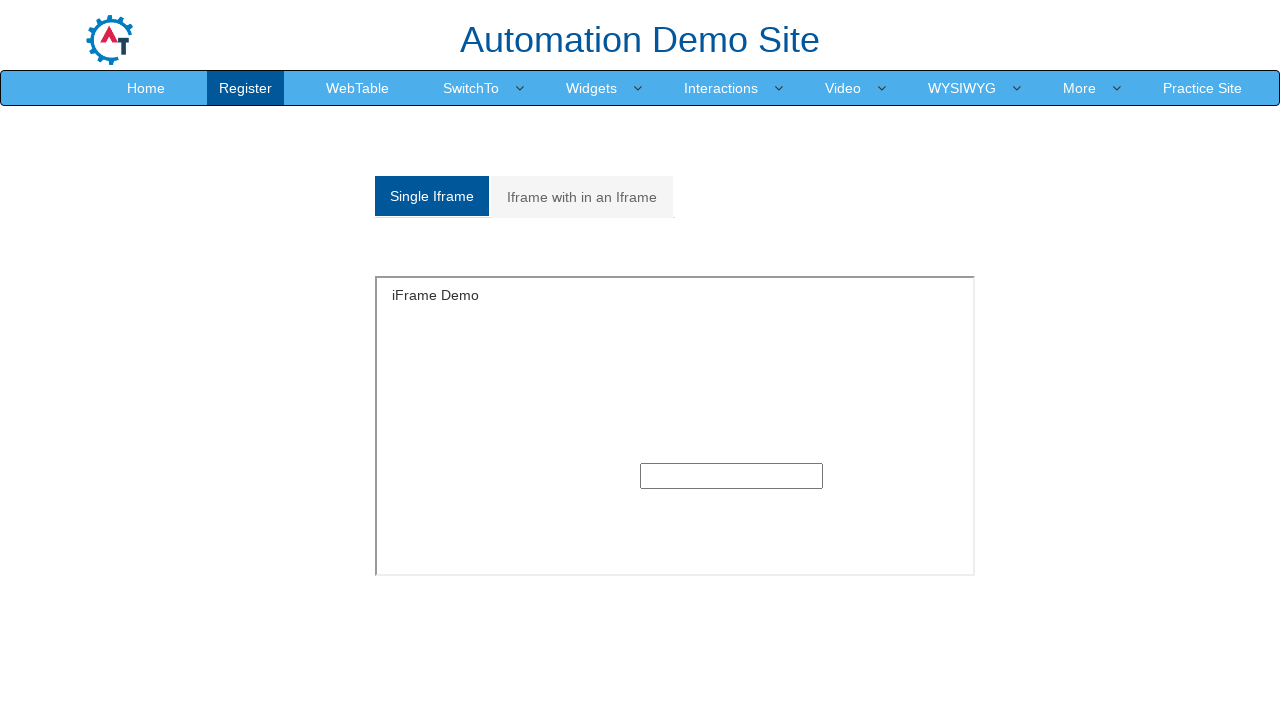

Located single iframe element
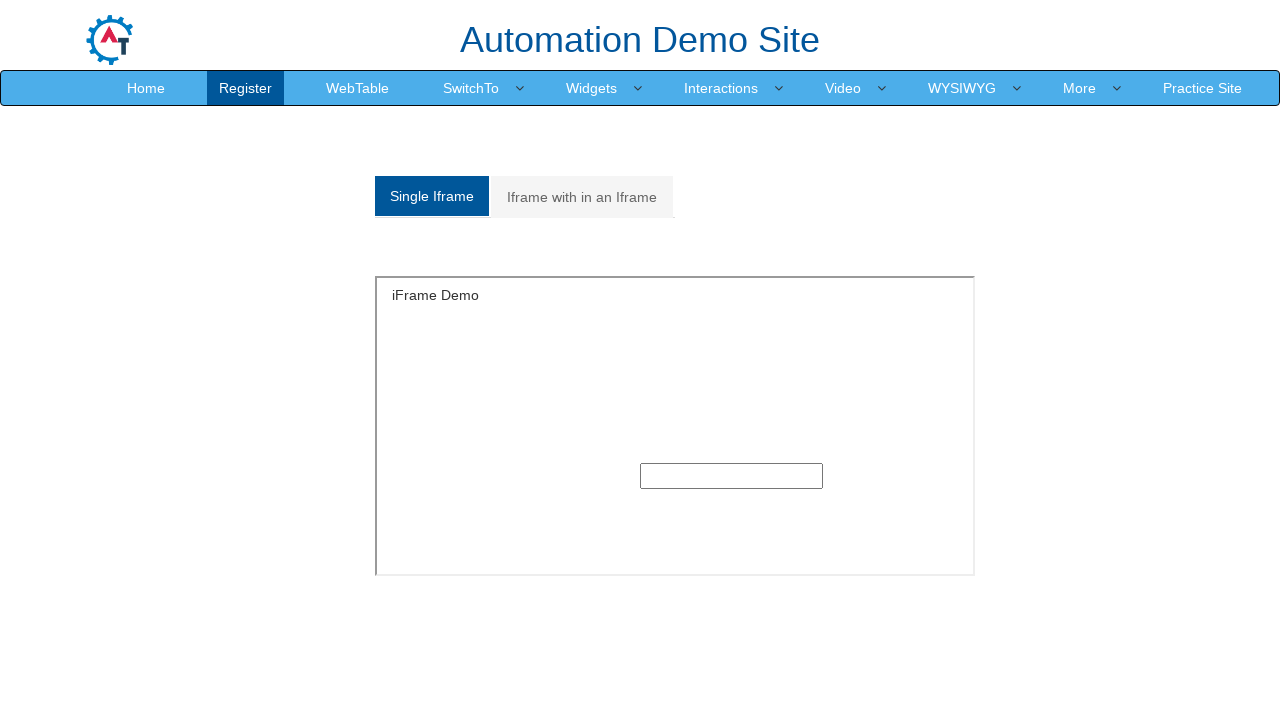

Filled text input field in iframe with '000000' on iframe#singleframe >> internal:control=enter-frame >> input[type='text']
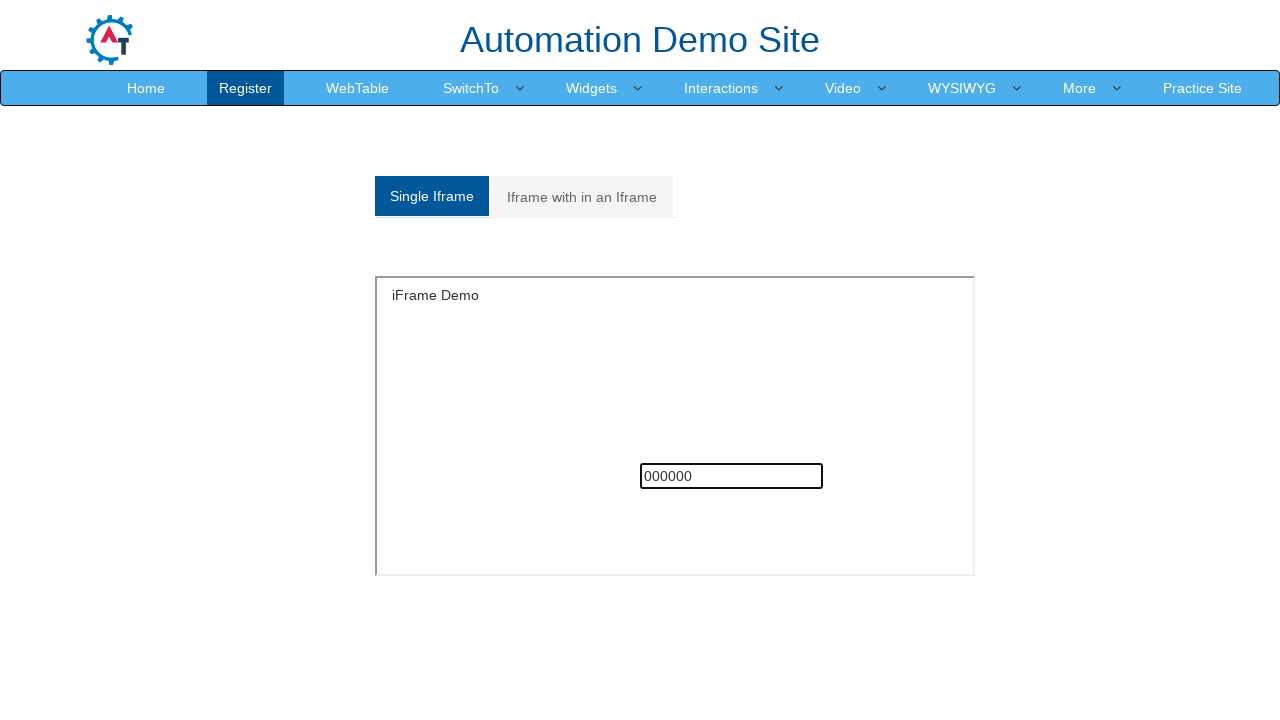

Clicked on 'Iframe with in an Iframe' tab at (582, 197) on a:text('Iframe with in an Iframe')
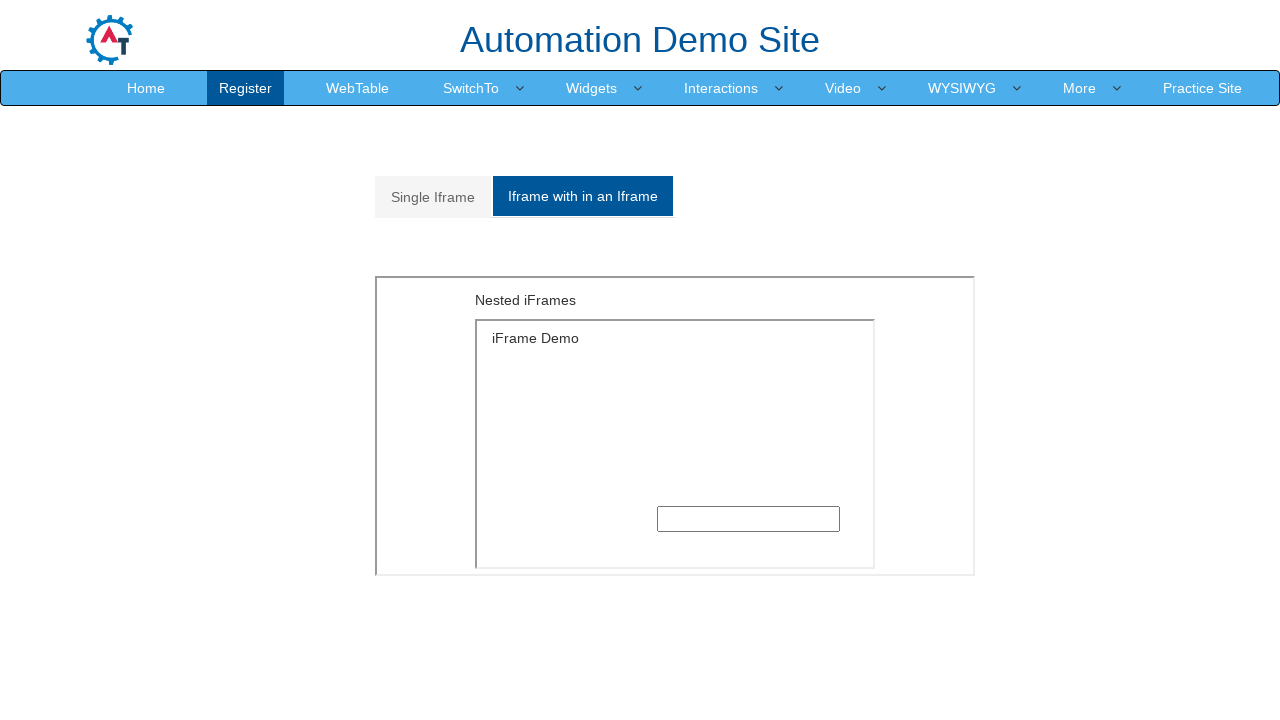

Waited for nested iframe content to load
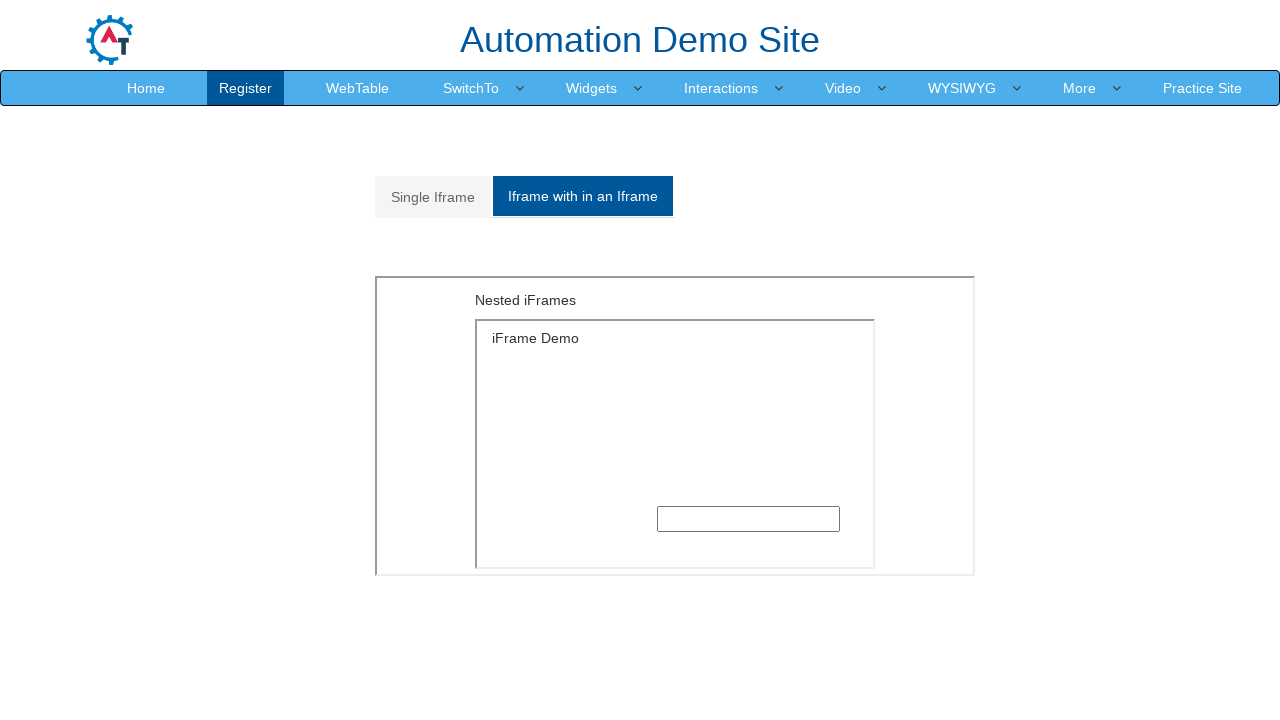

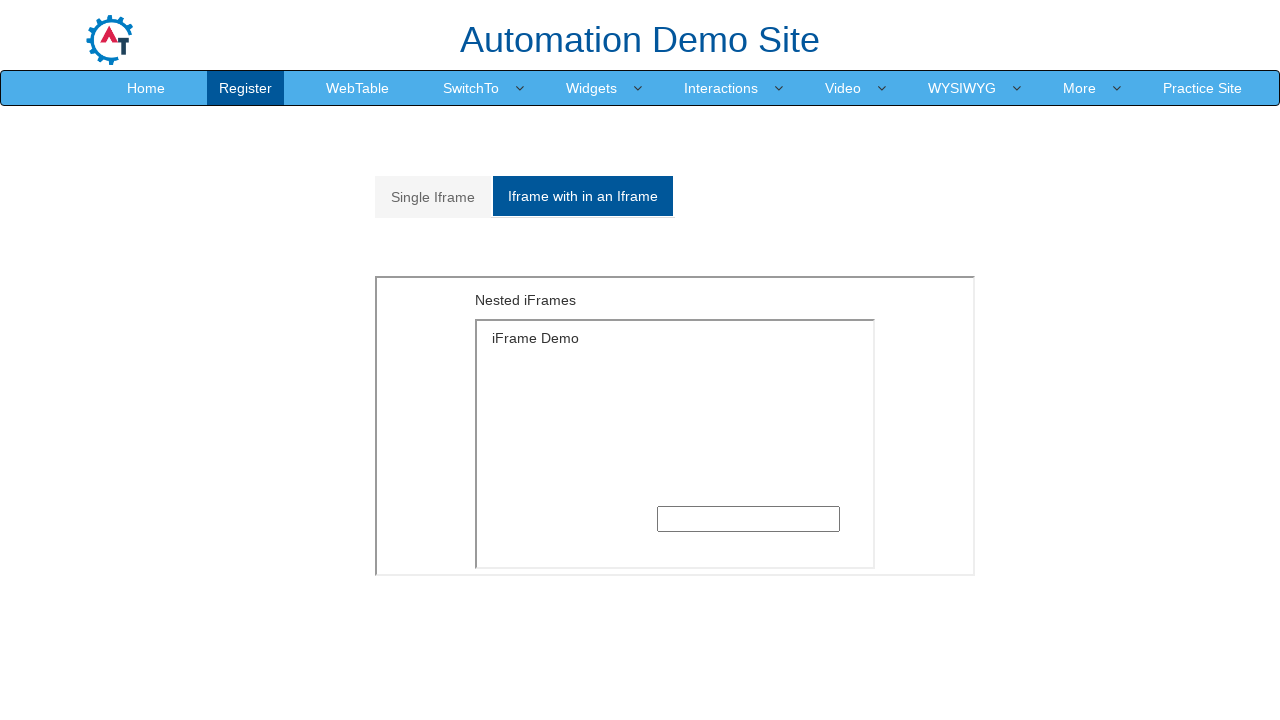